Tests the automation practice form by filling out all fields including personal information, date of birth, subjects, hobbies, address, and location dropdowns, then submits and verifies the confirmation modal appears.

Starting URL: https://demoqa.com/automation-practice-form

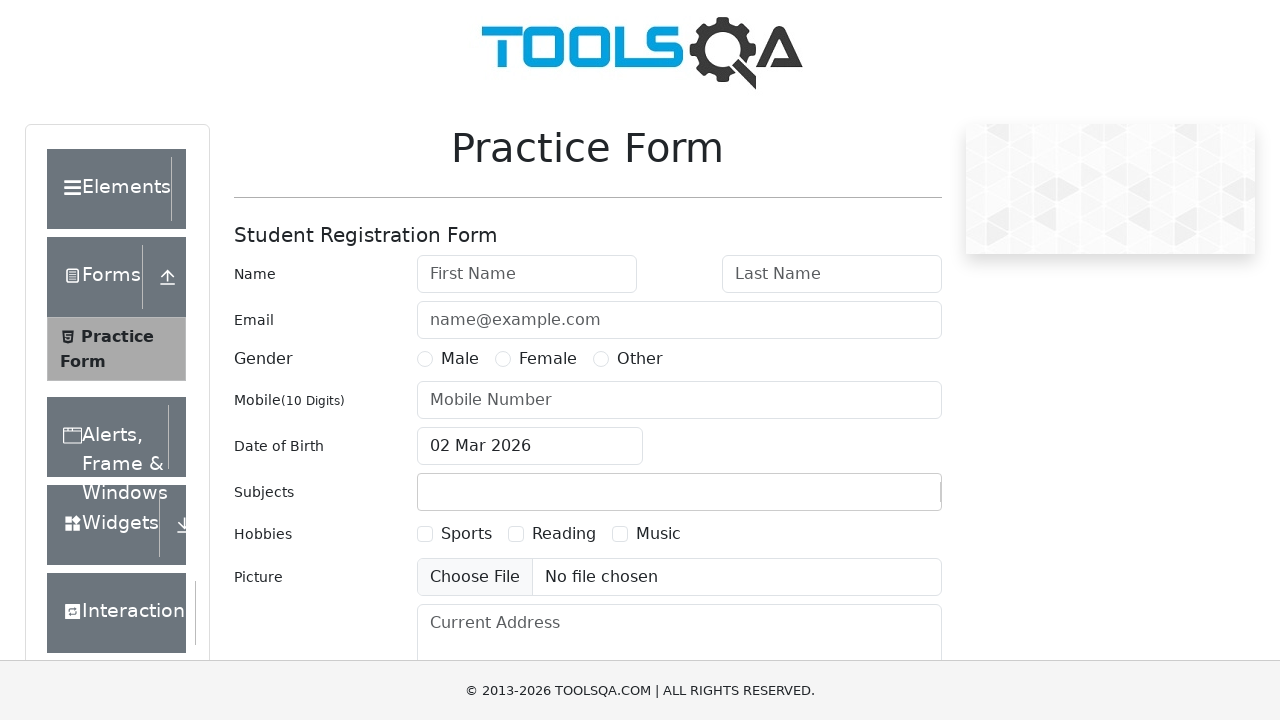

Filled first name field with 'Nguyen' on #firstName
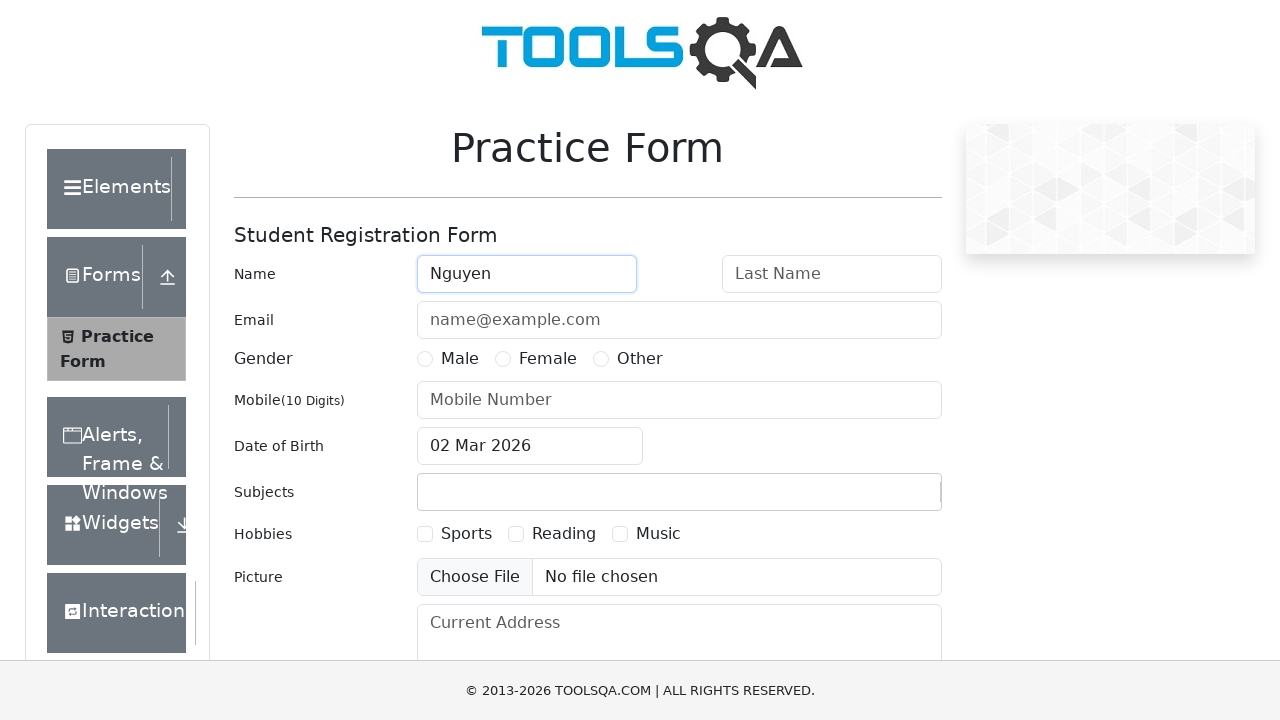

Filled last name field with 'Van A' on #lastName
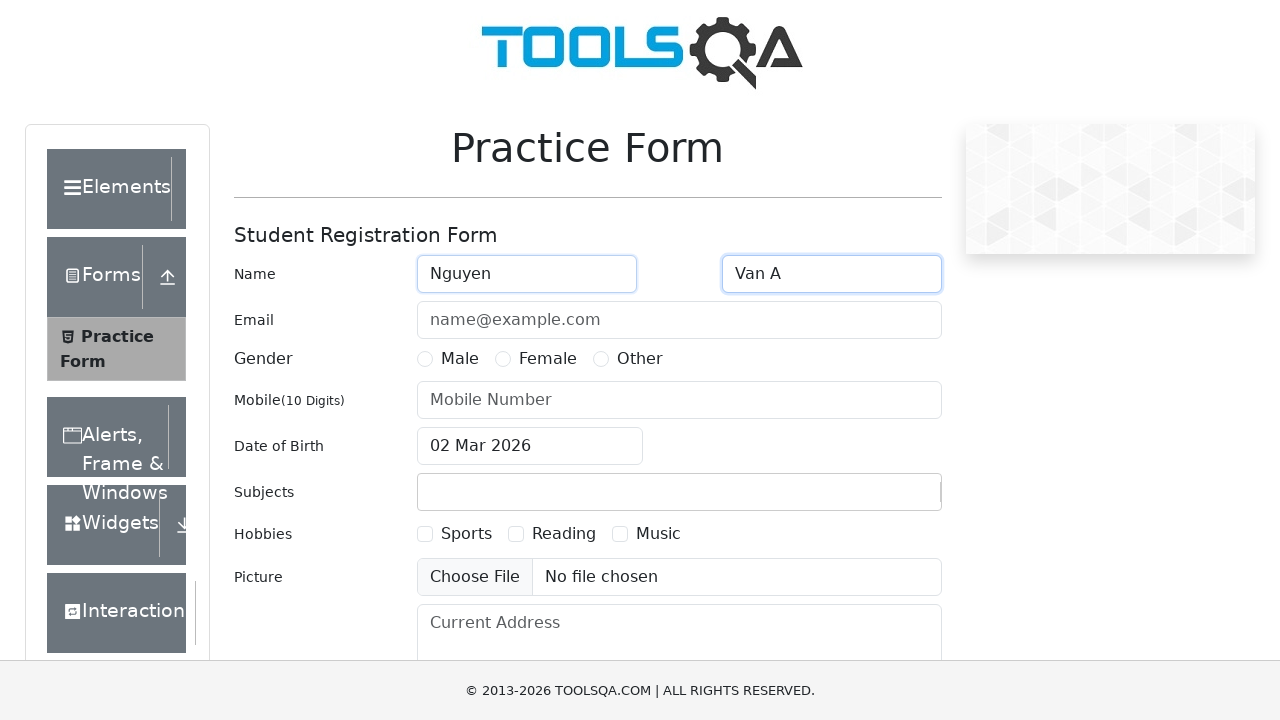

Filled email field with 'test@example.com' on #userEmail
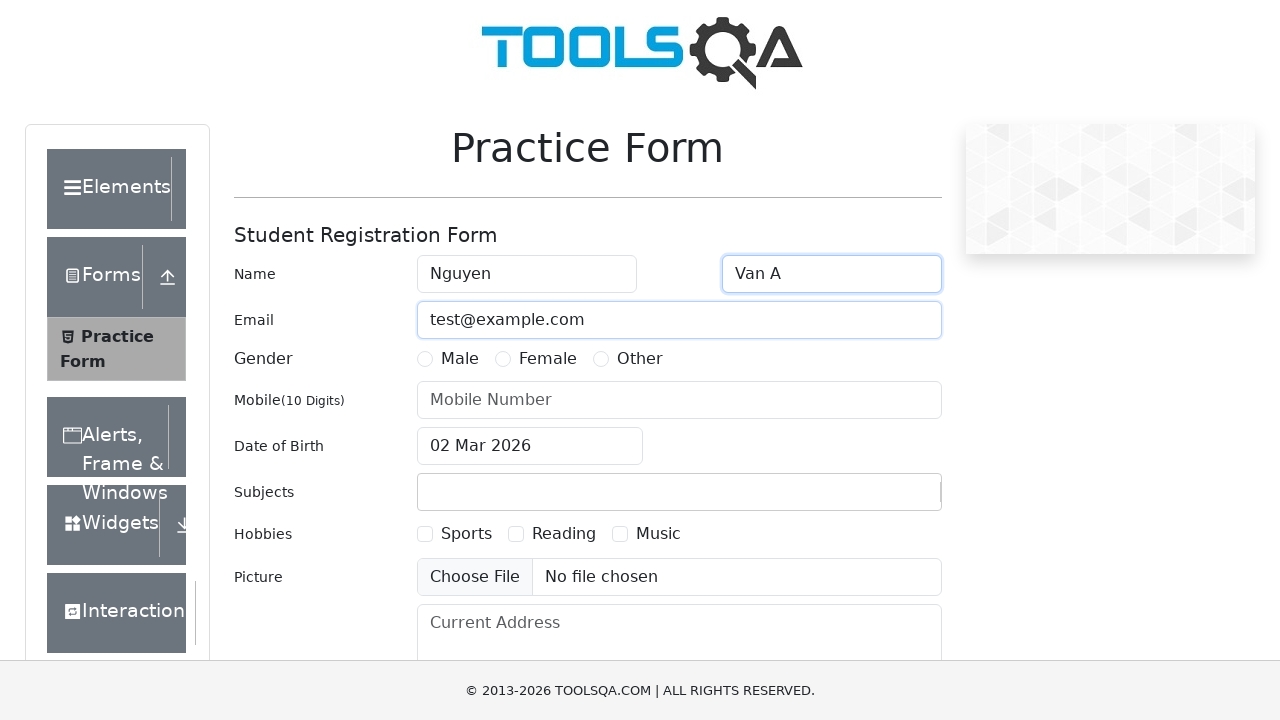

Selected 'Male' gender option at (460, 359) on label:text('Male')
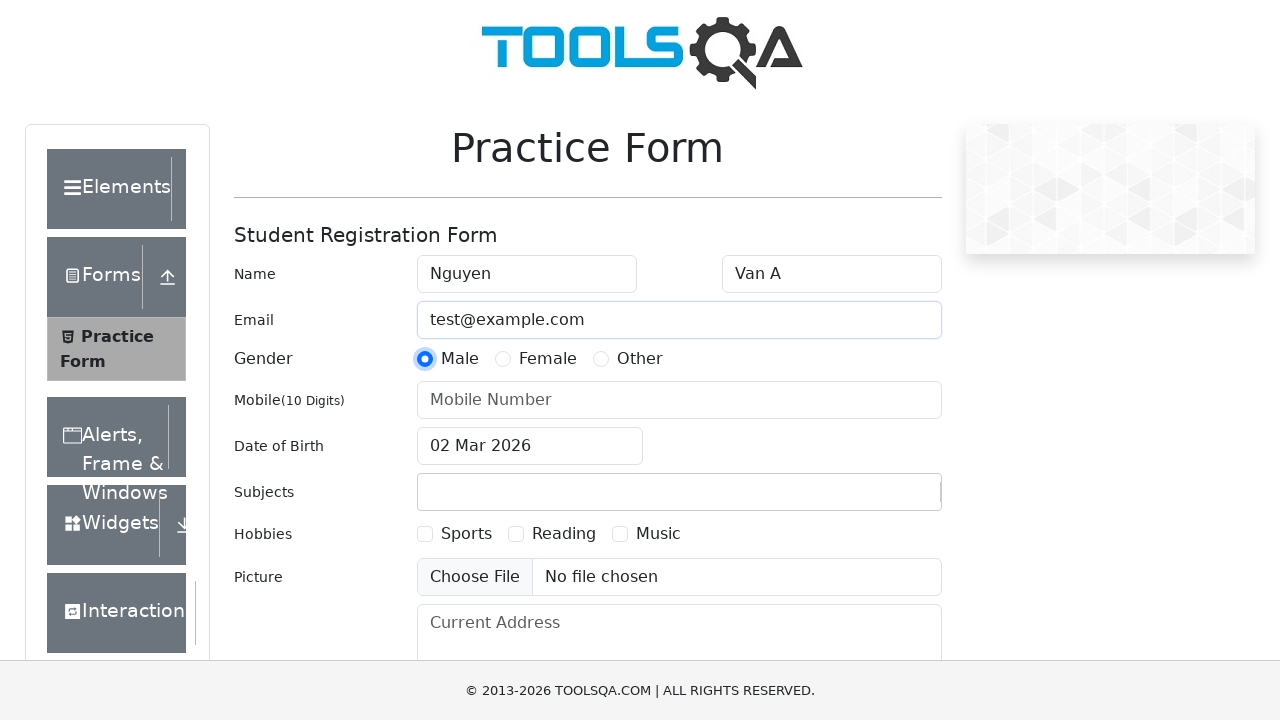

Filled phone number field with '0123456789' on #userNumber
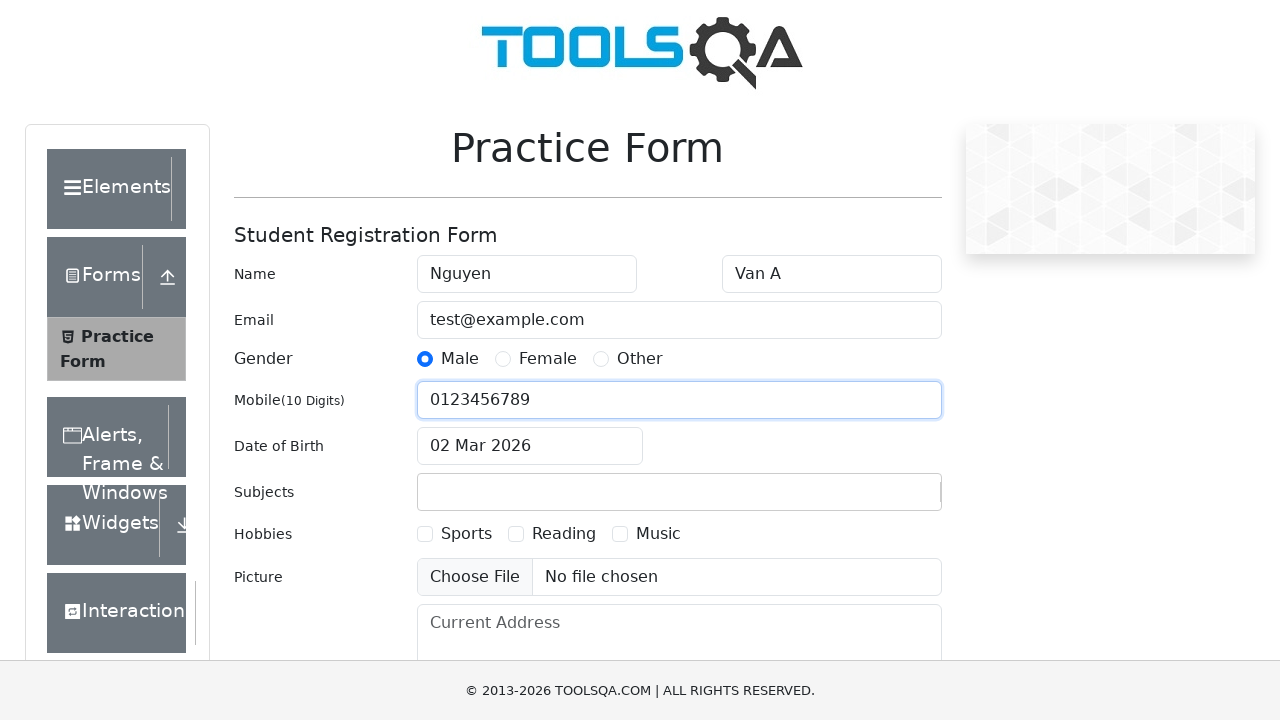

Opened date of birth picker at (530, 446) on #dateOfBirthInput
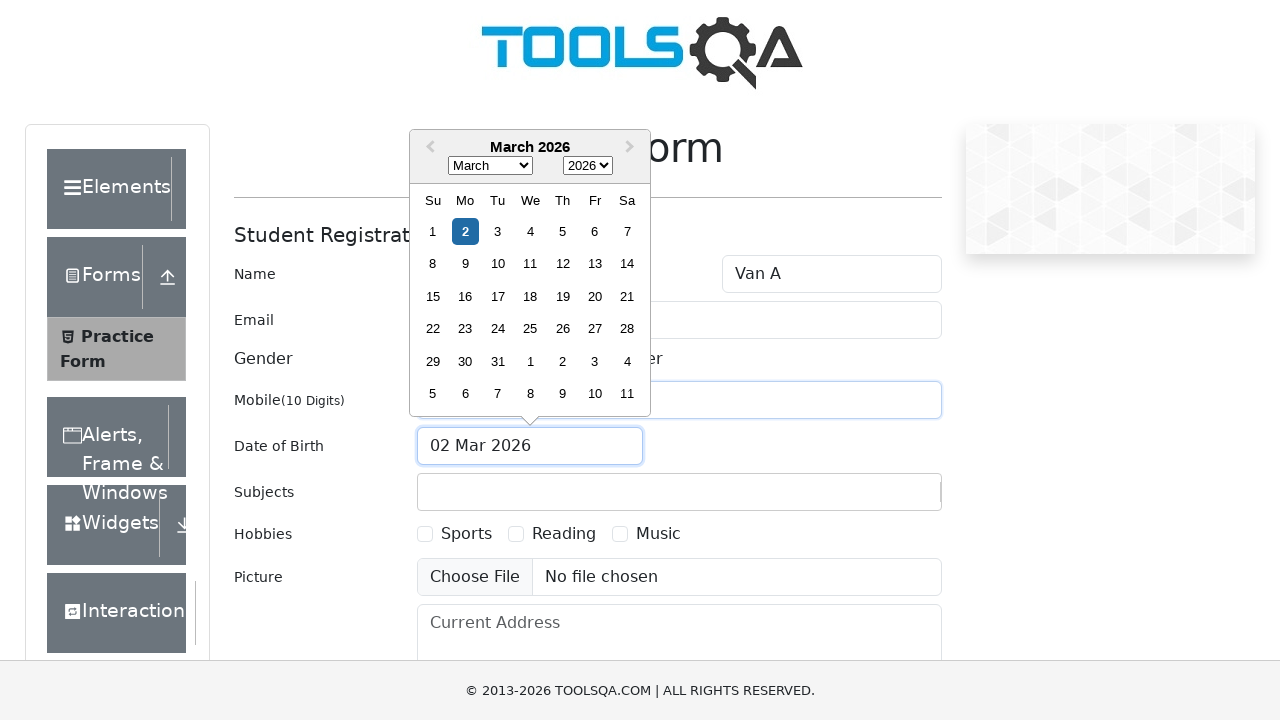

Selected year 2000 from date picker on select.react-datepicker__year-select
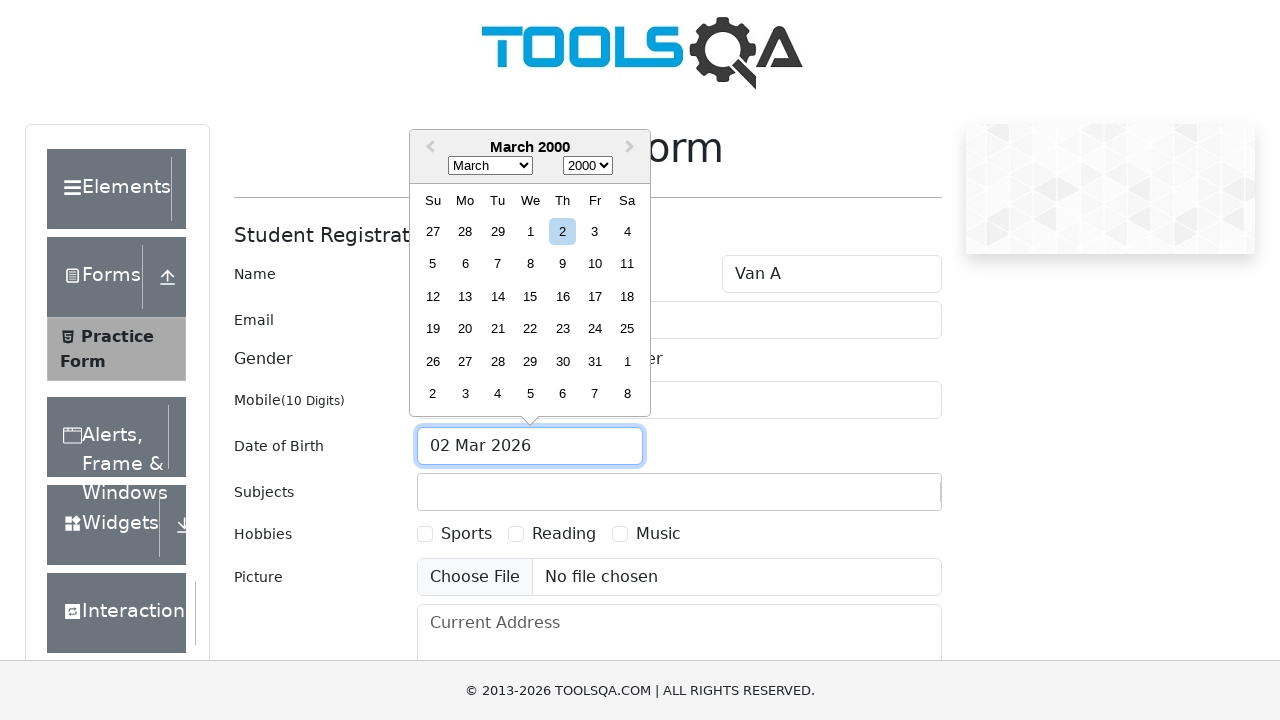

Selected January (month 0) from date picker on select.react-datepicker__month-select
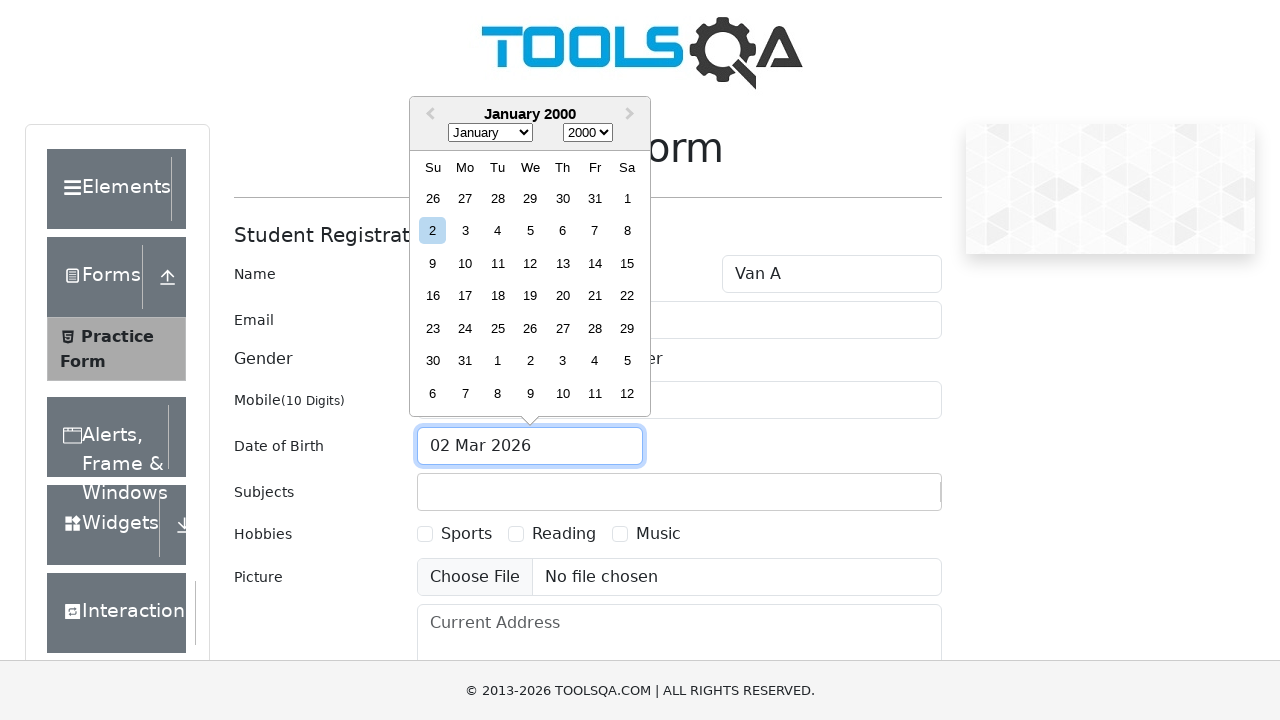

Selected day 1 from date picker at (627, 198) on .react-datepicker__day--001:not(.react-datepicker__day--outside-month)
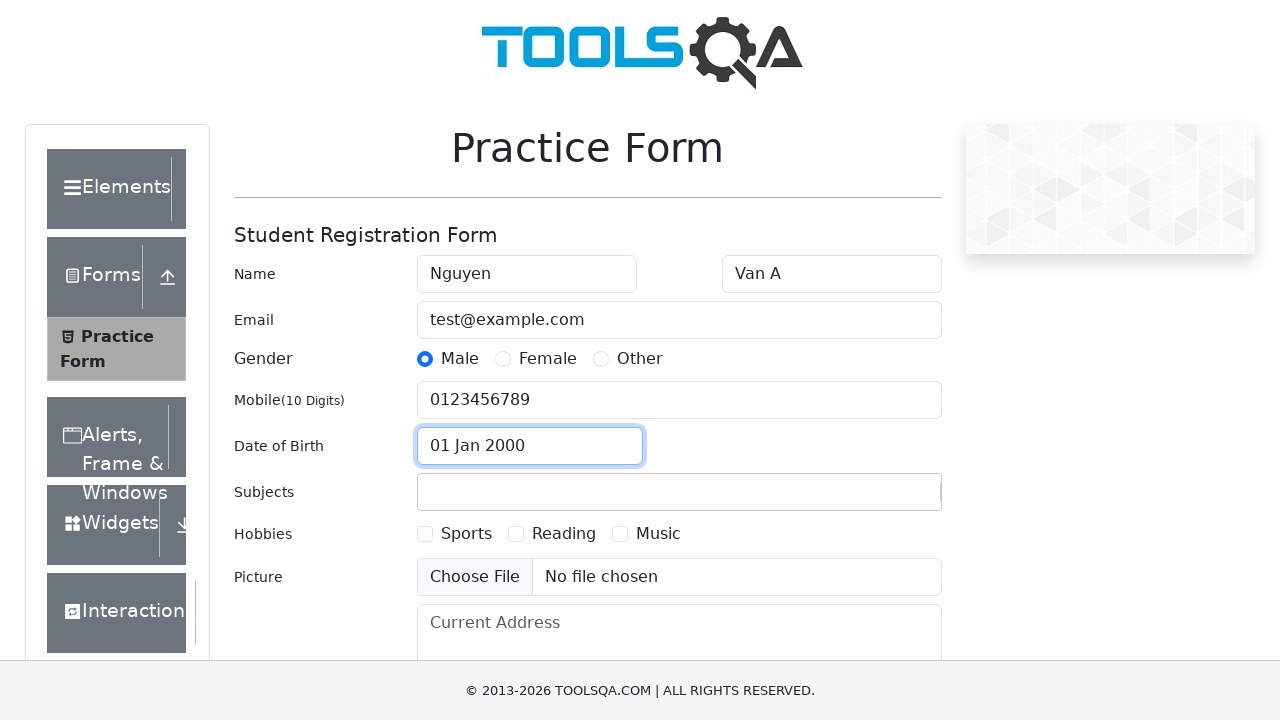

Filled subjects input field with 'Maths' on #subjectsInput
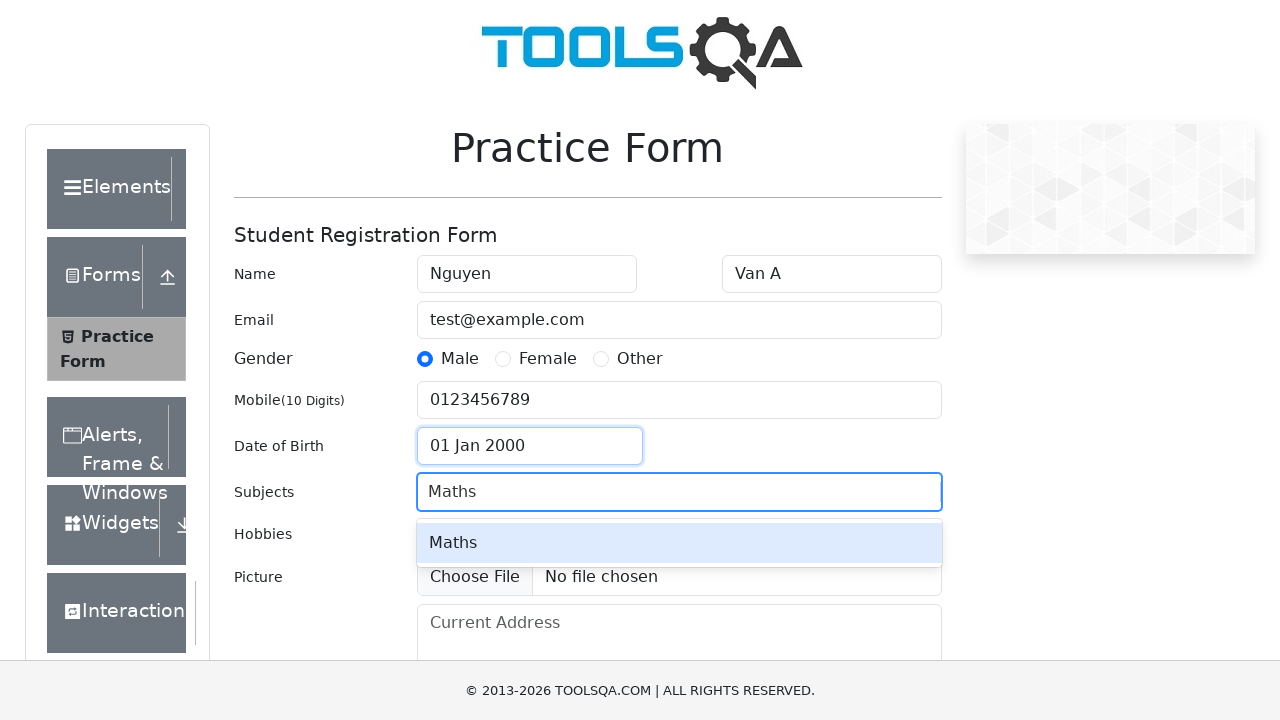

Pressed Enter to confirm subject 'Maths' on #subjectsInput
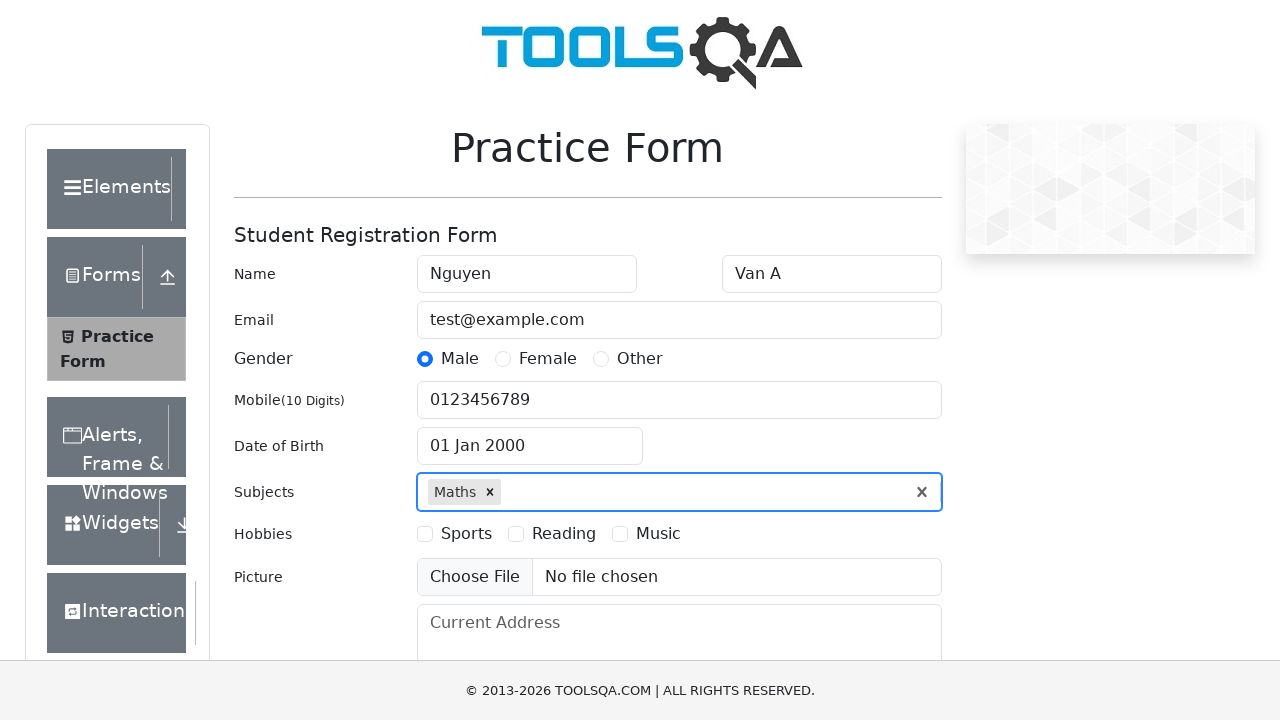

Selected 'Sports' hobby option at (466, 534) on label:text('Sports')
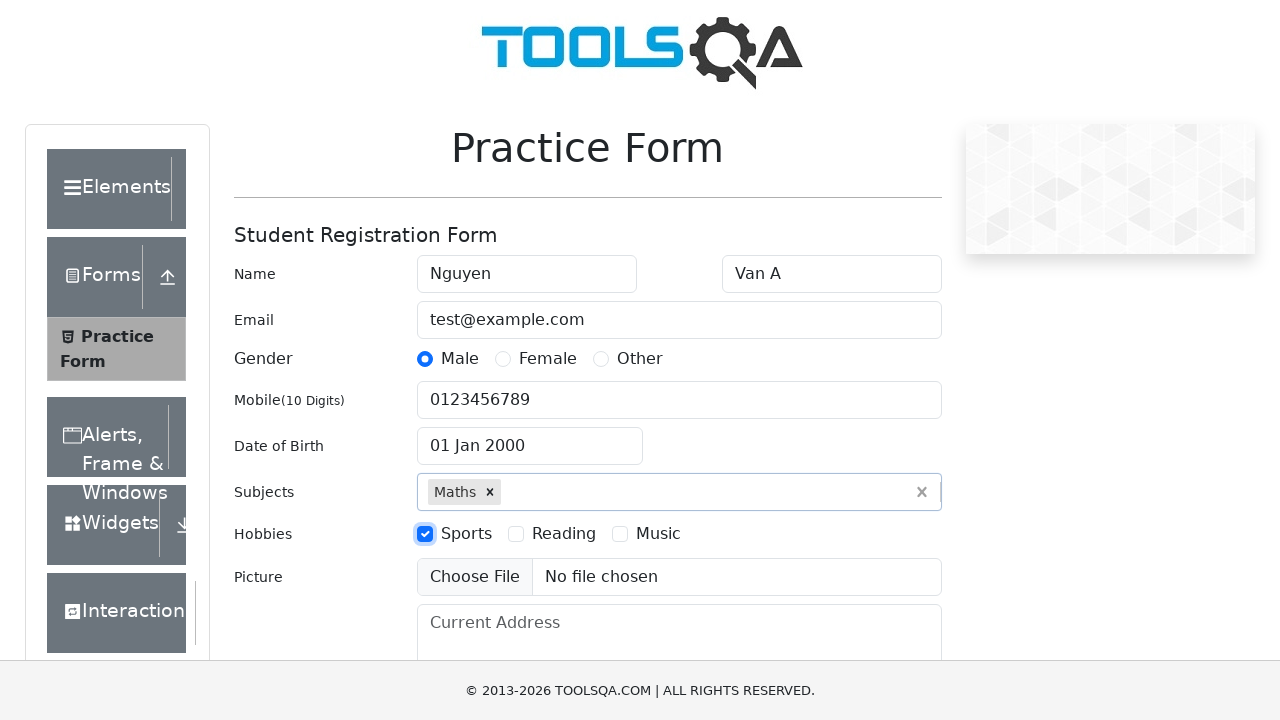

Filled address field with '123 Duong ABC, Quan XYZ, TP HCM' on #currentAddress
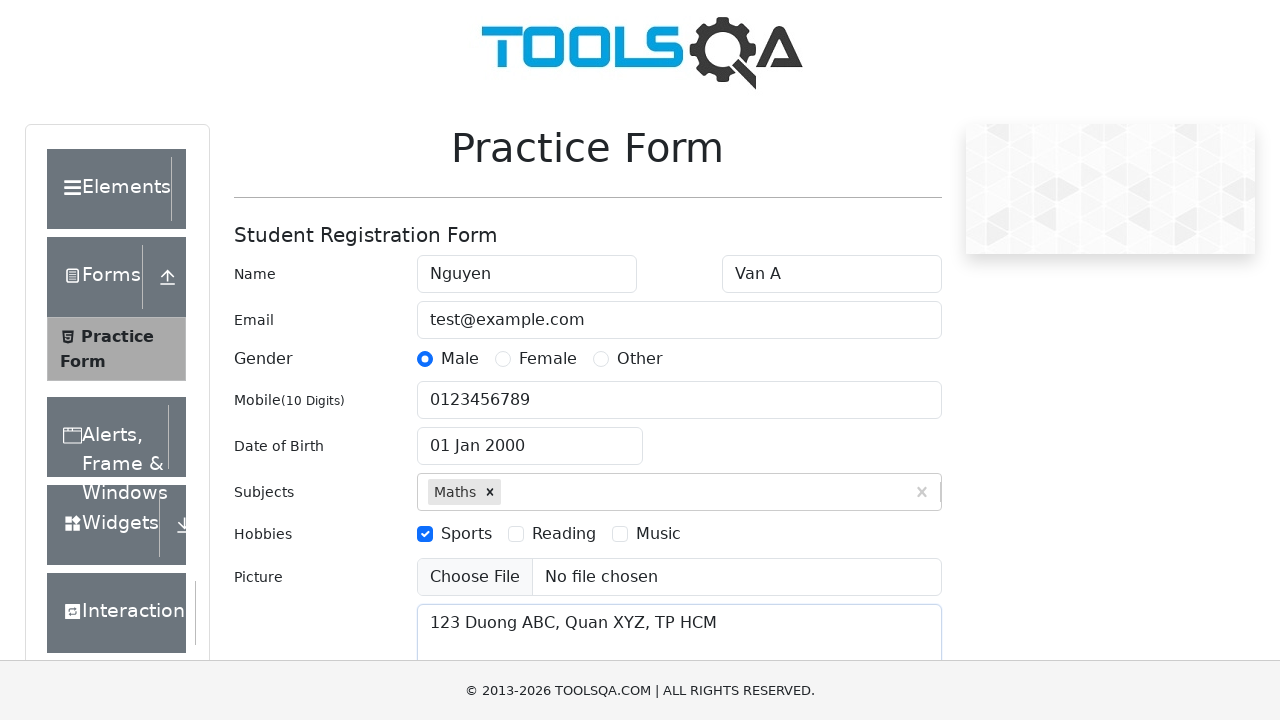

Filled state input field with 'NCR' on #react-select-3-input
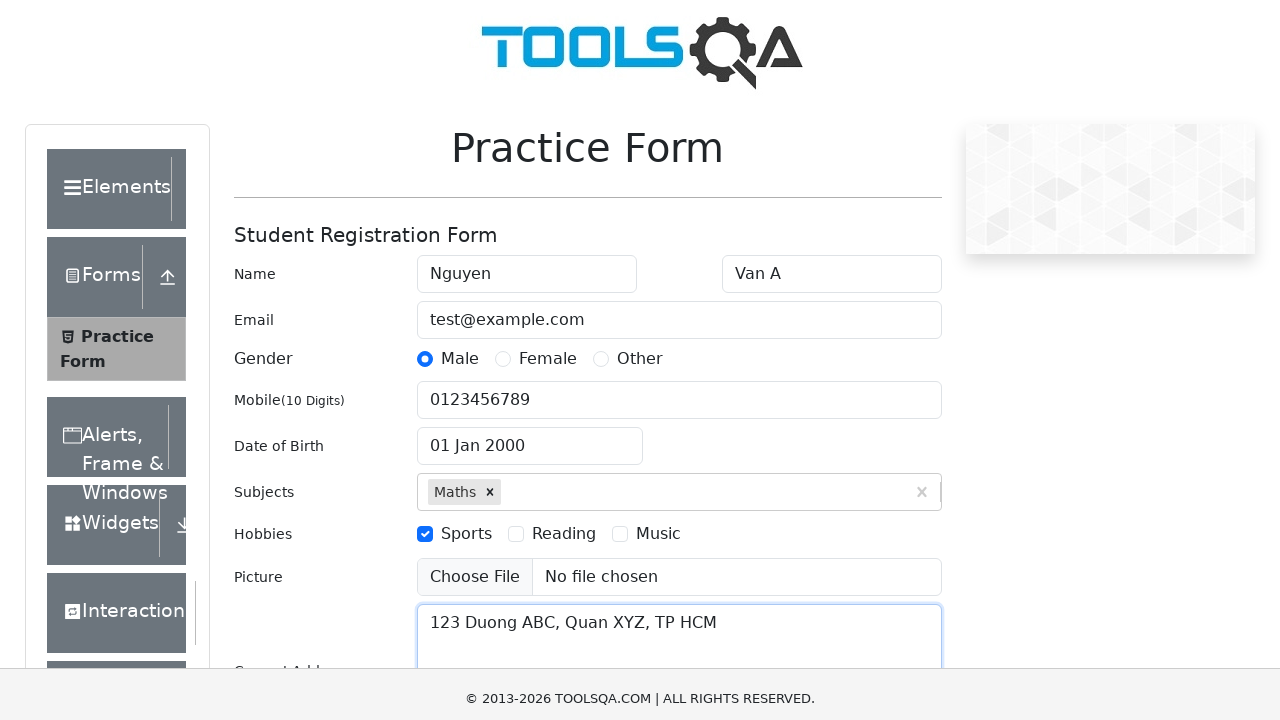

Pressed Enter to confirm state 'NCR' on #react-select-3-input
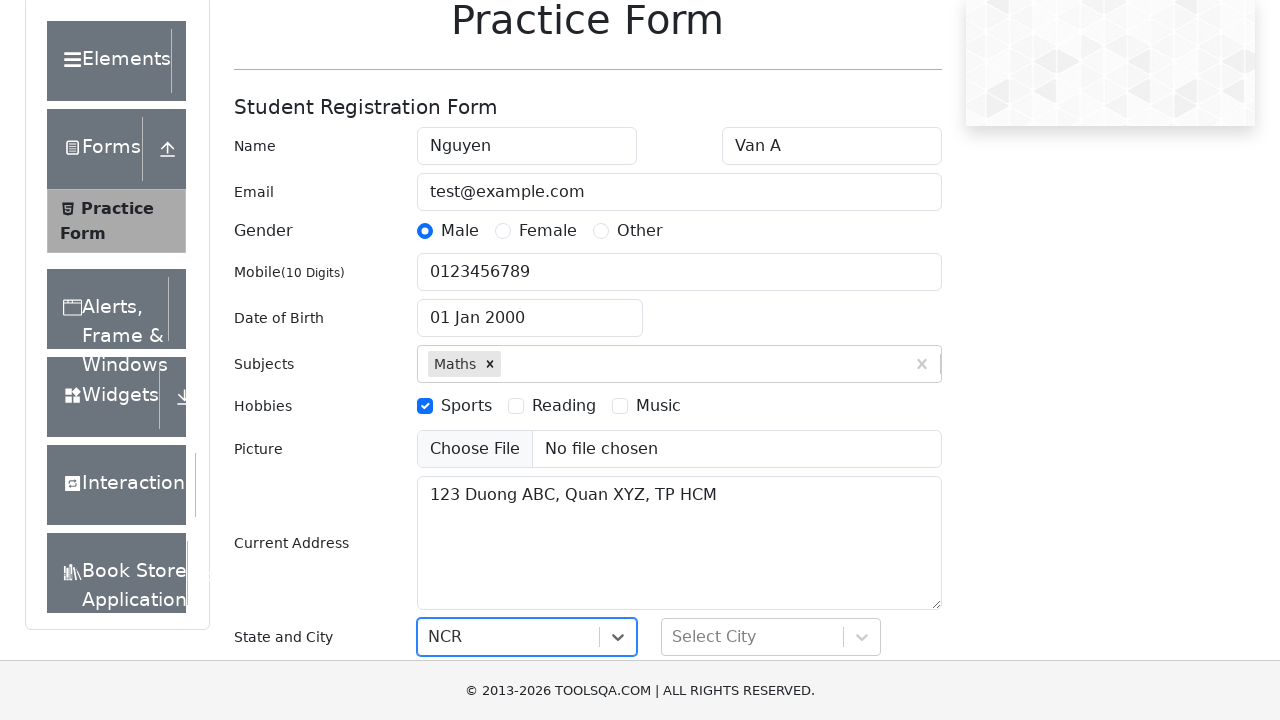

Filled city input field with 'Delhi' on #react-select-4-input
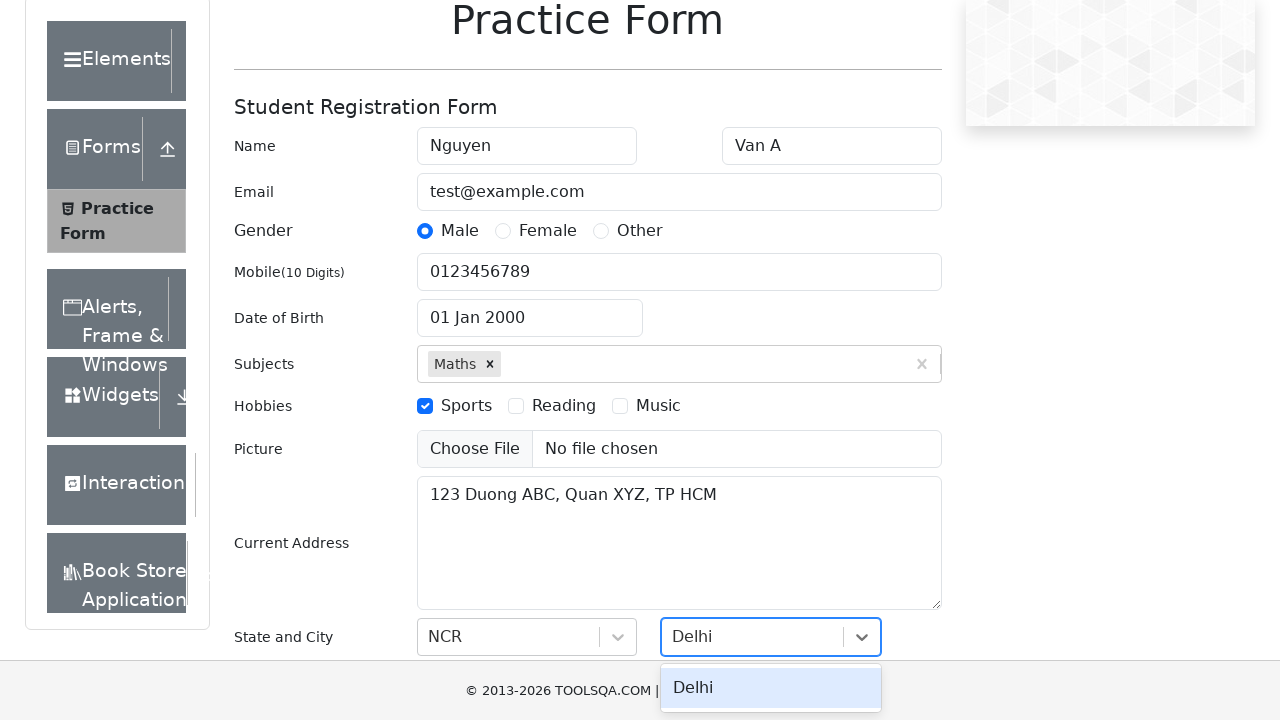

Pressed Enter to confirm city 'Delhi' on #react-select-4-input
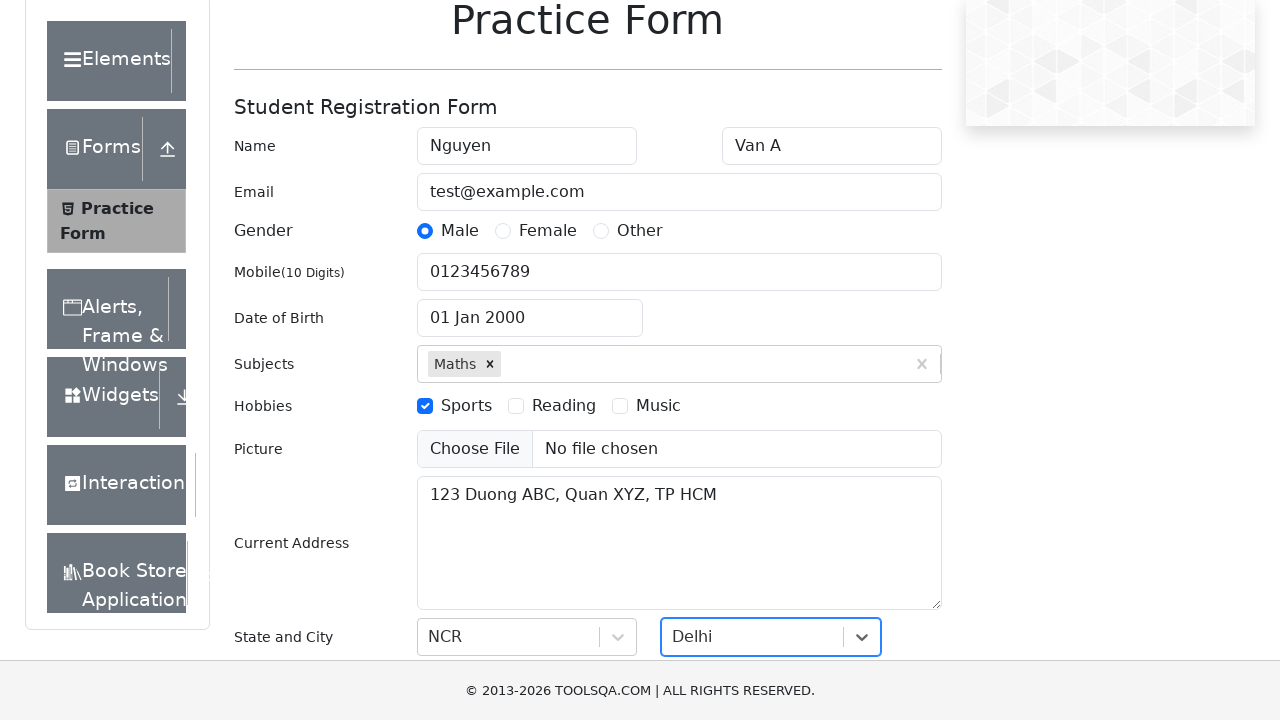

Clicked submit button using JavaScript to submit the form
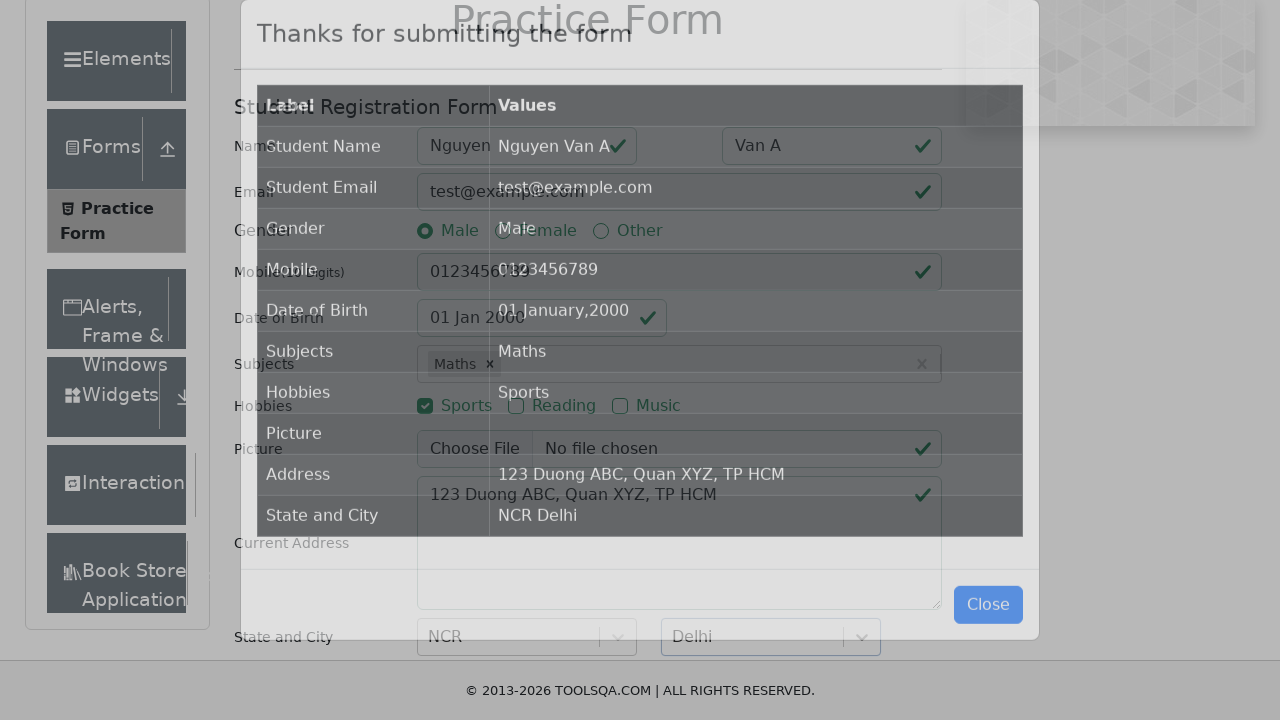

Confirmation modal appeared
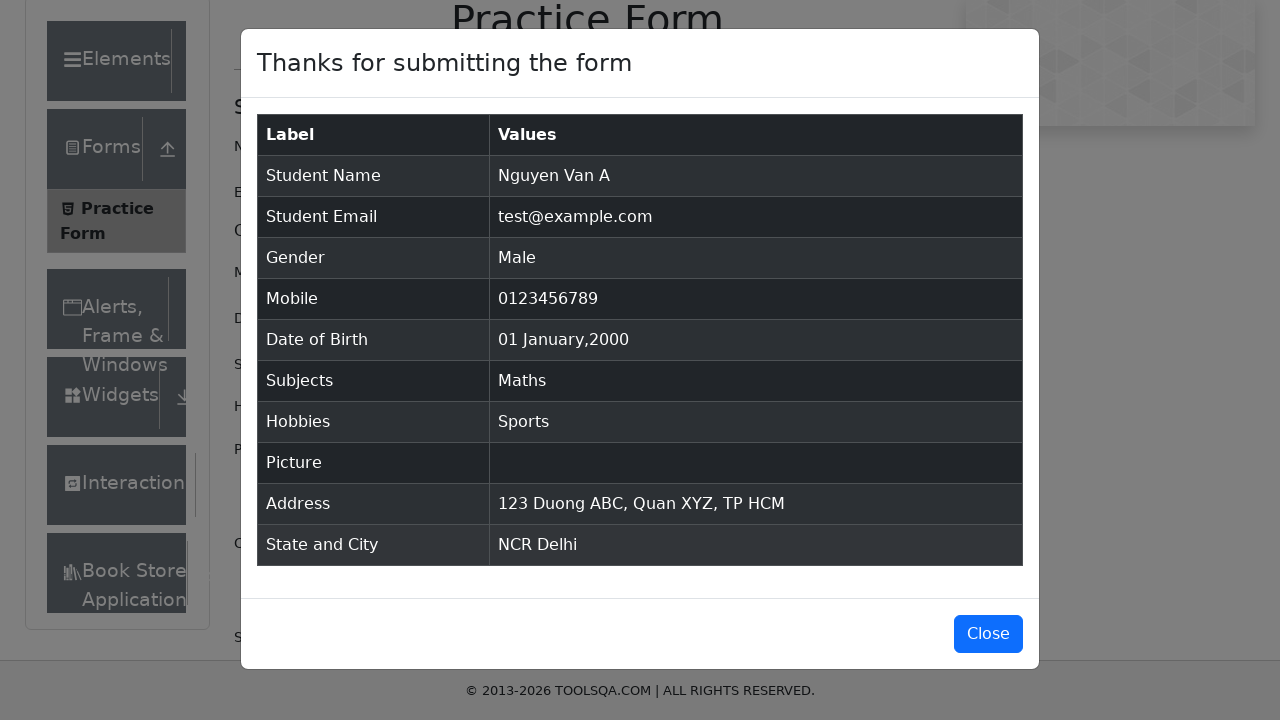

Extracted confirmation modal text content
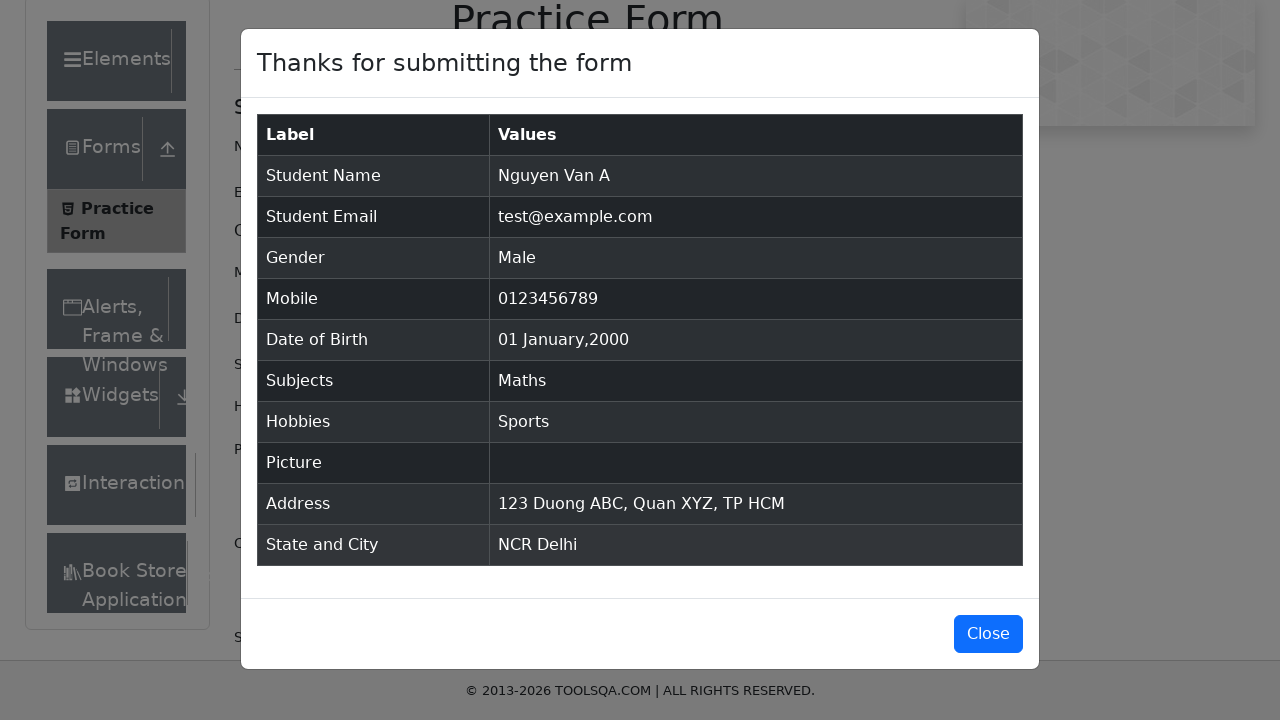

Verified 'Thanks for submitting the form' message is present in modal
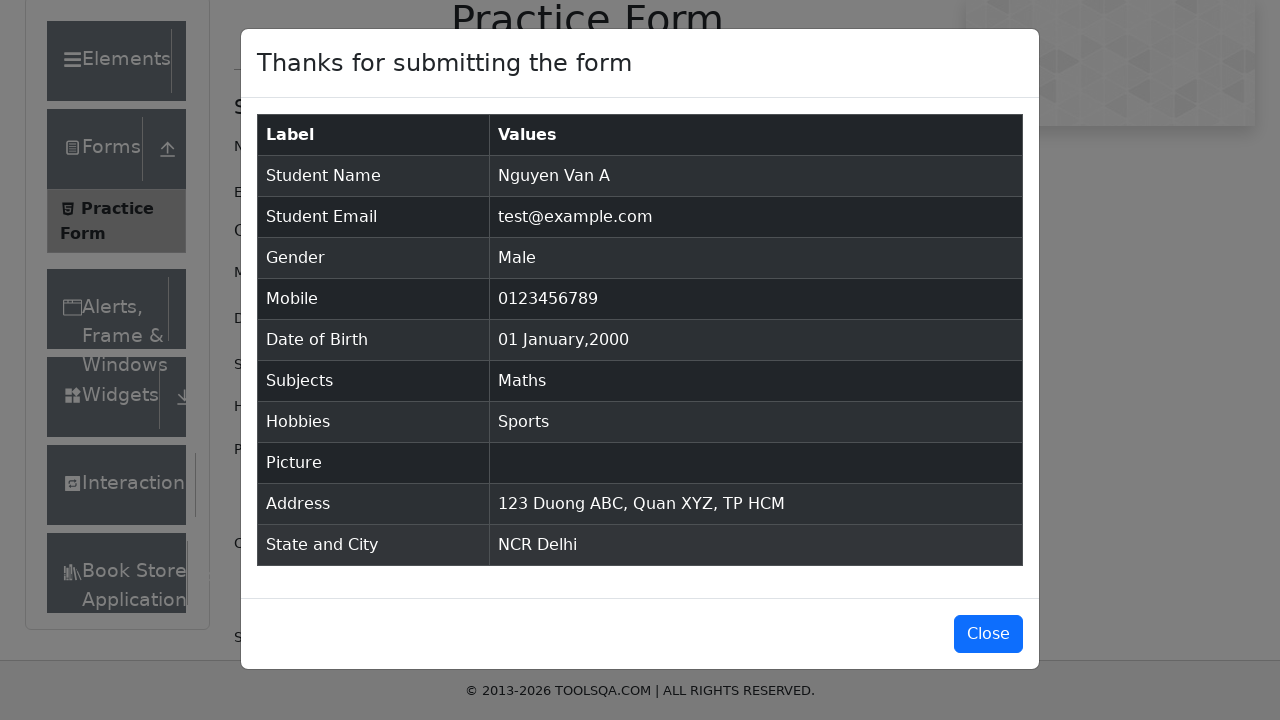

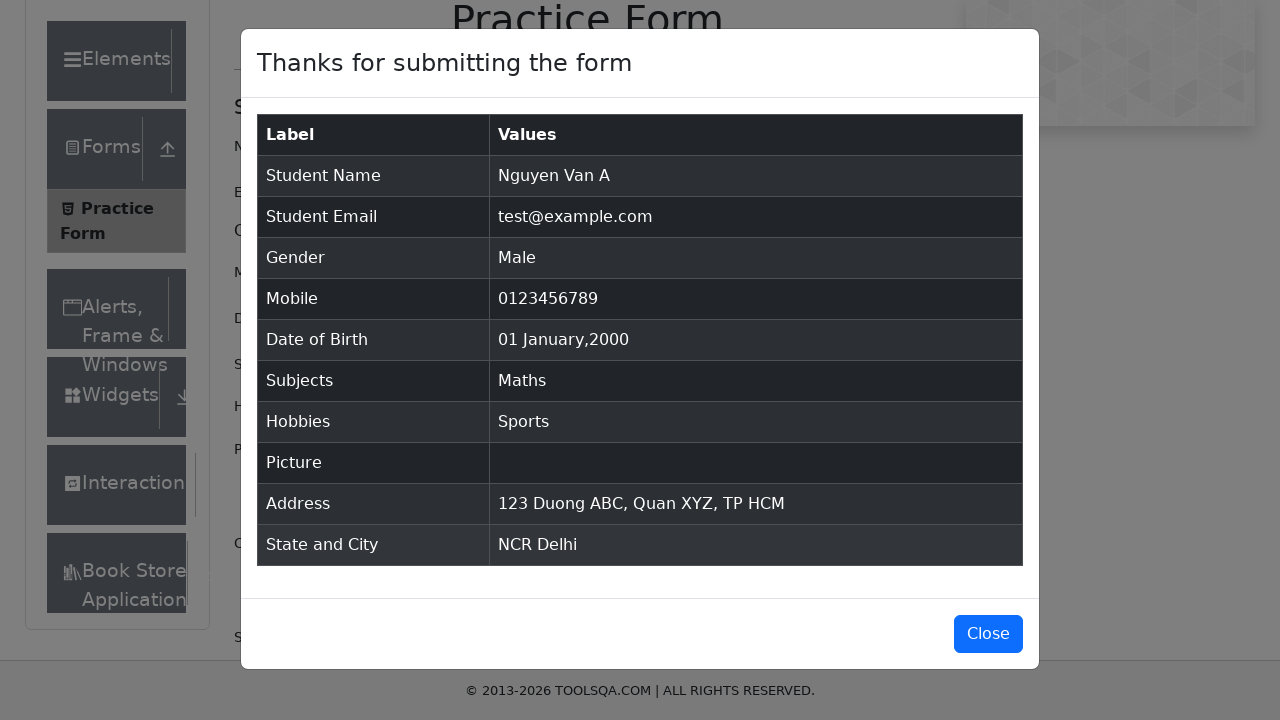